Verifies the state of form elements on the practice form page - checks if the first name field is enabled and editable, if the sports checkbox is unchecked and visible, and if the submit button is visible.

Starting URL: https://demoqa.com/automation-practice-form

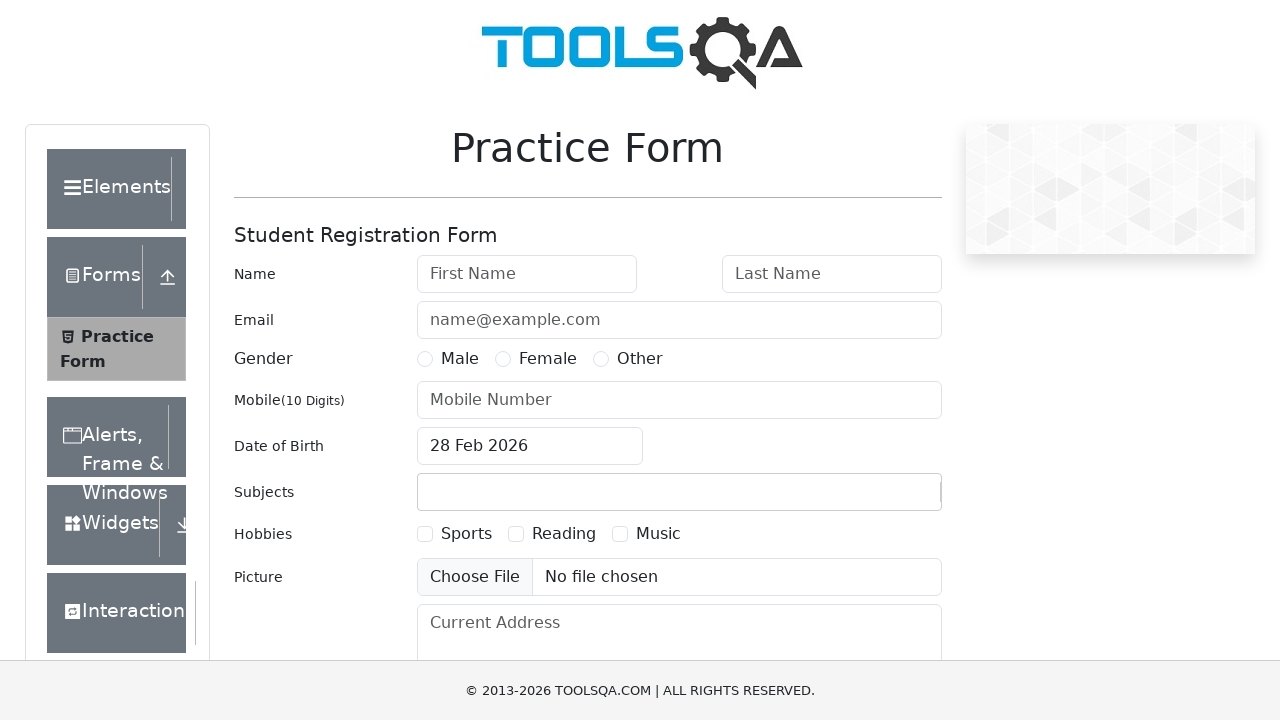

Waited for first name field to load
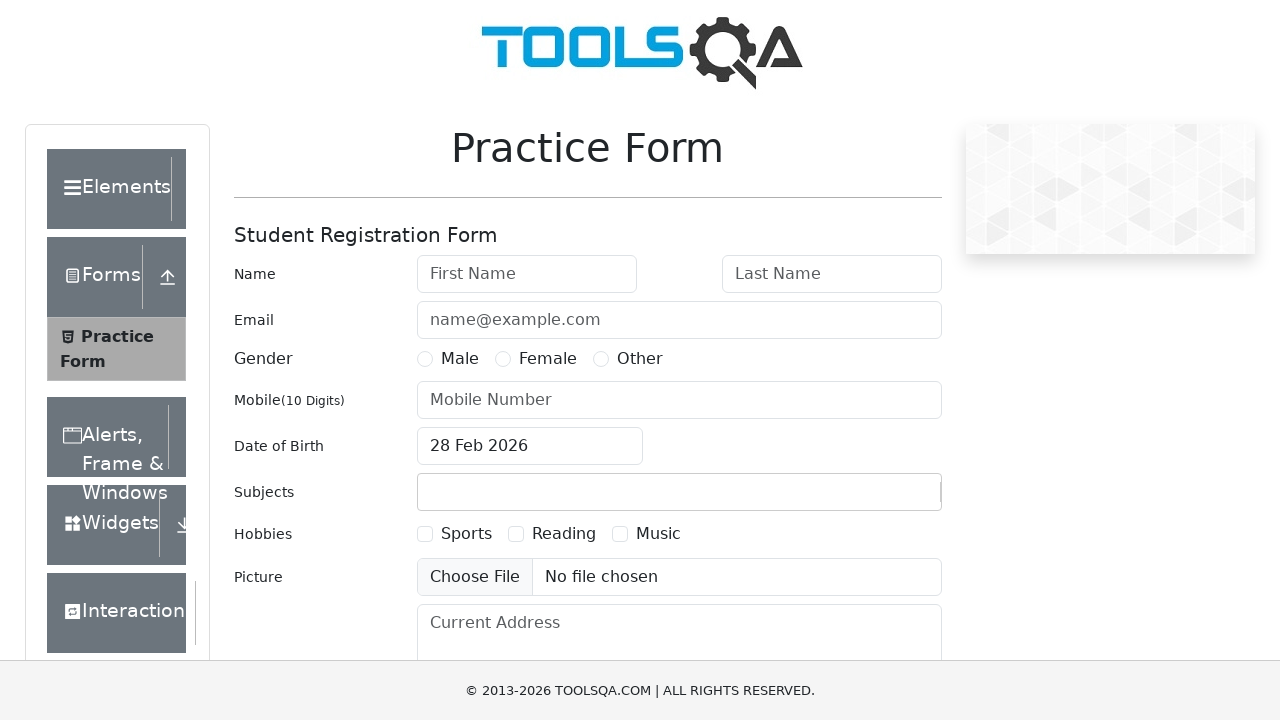

Located first name field element
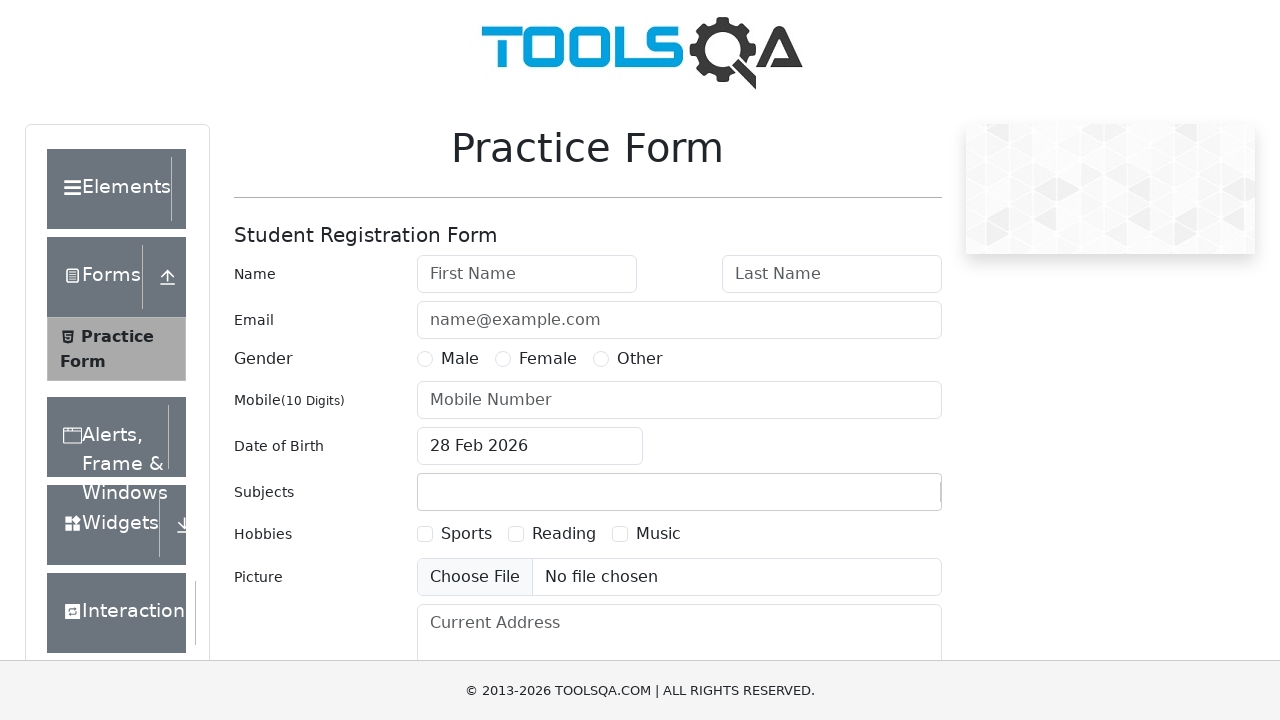

Verified first name field is enabled
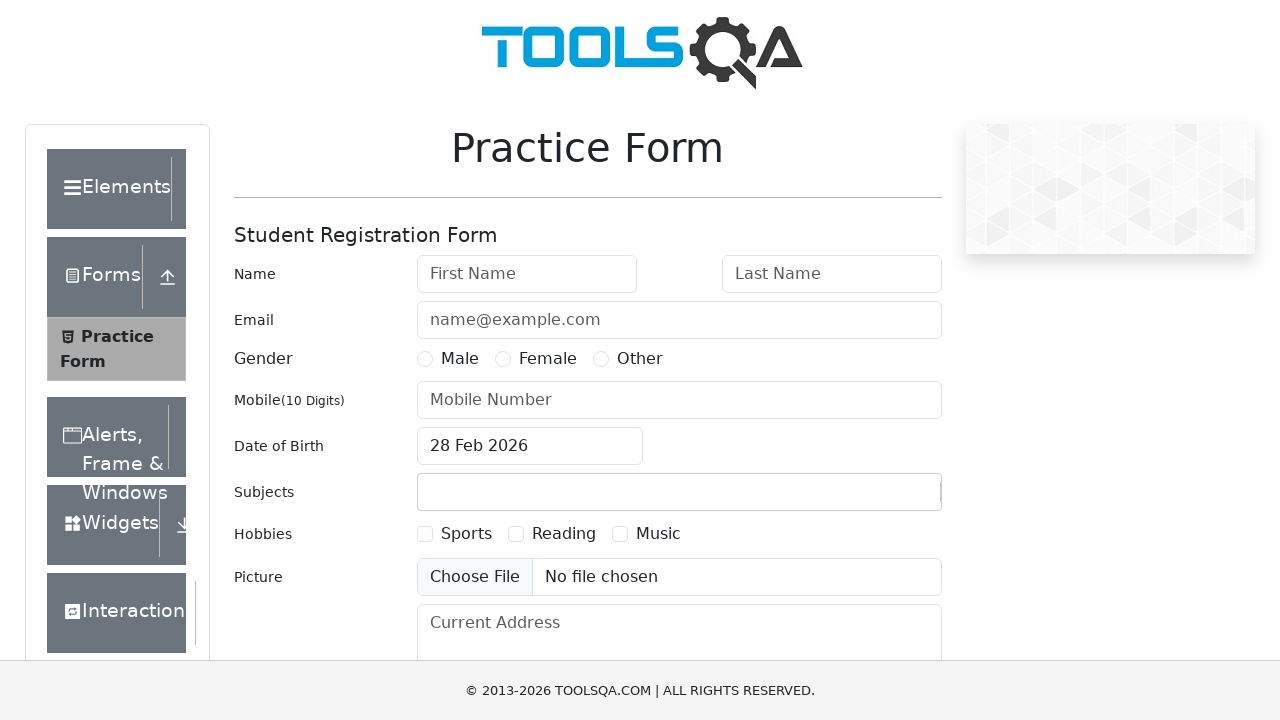

Verified first name field is editable
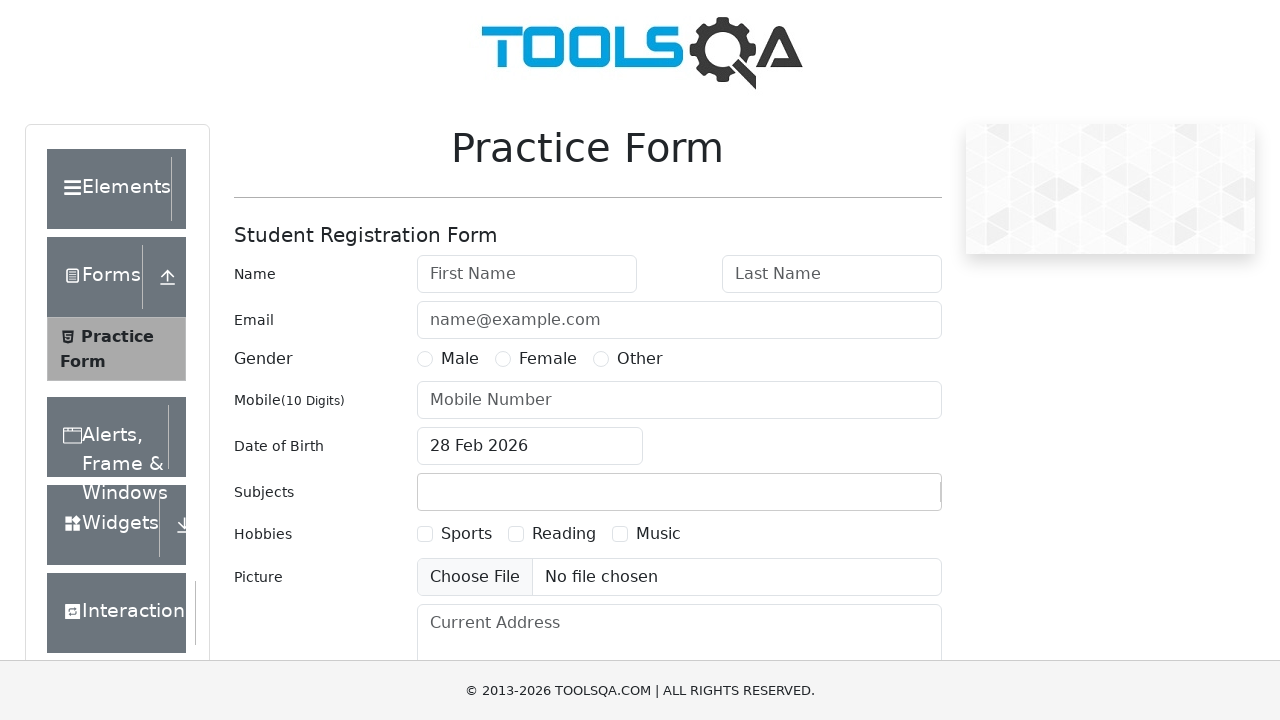

Located sports checkbox element
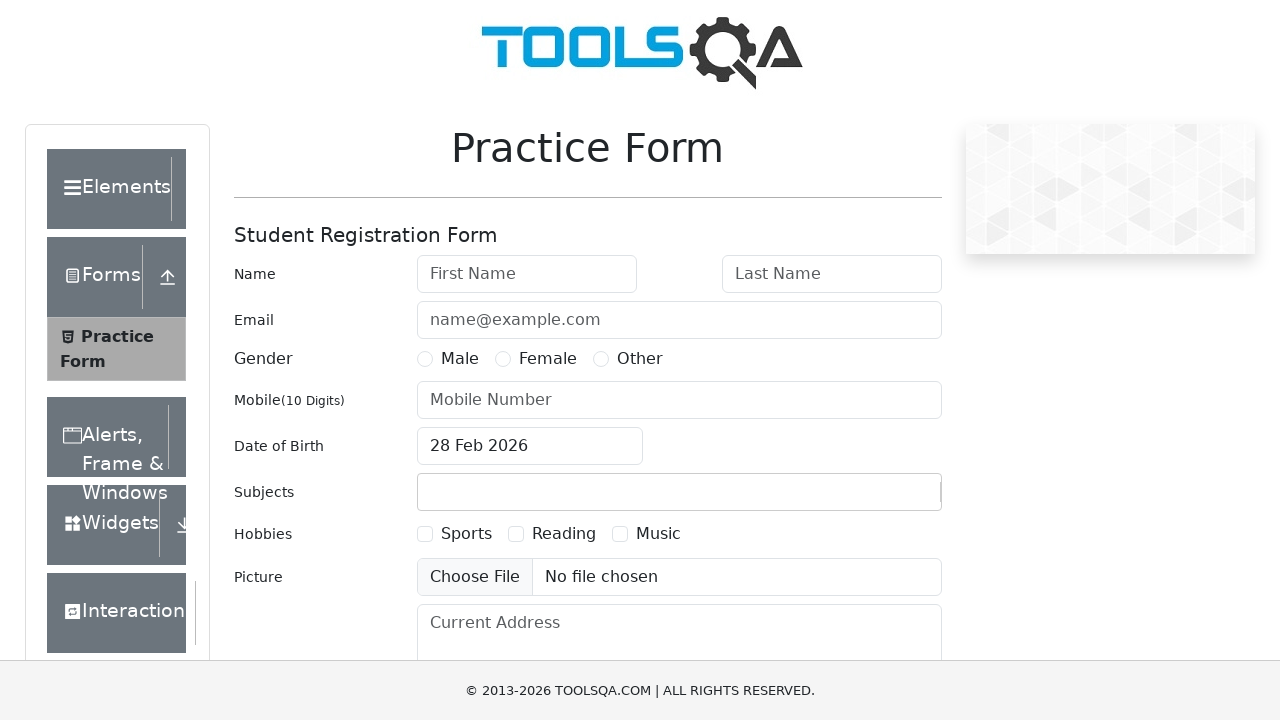

Verified sports checkbox is not checked
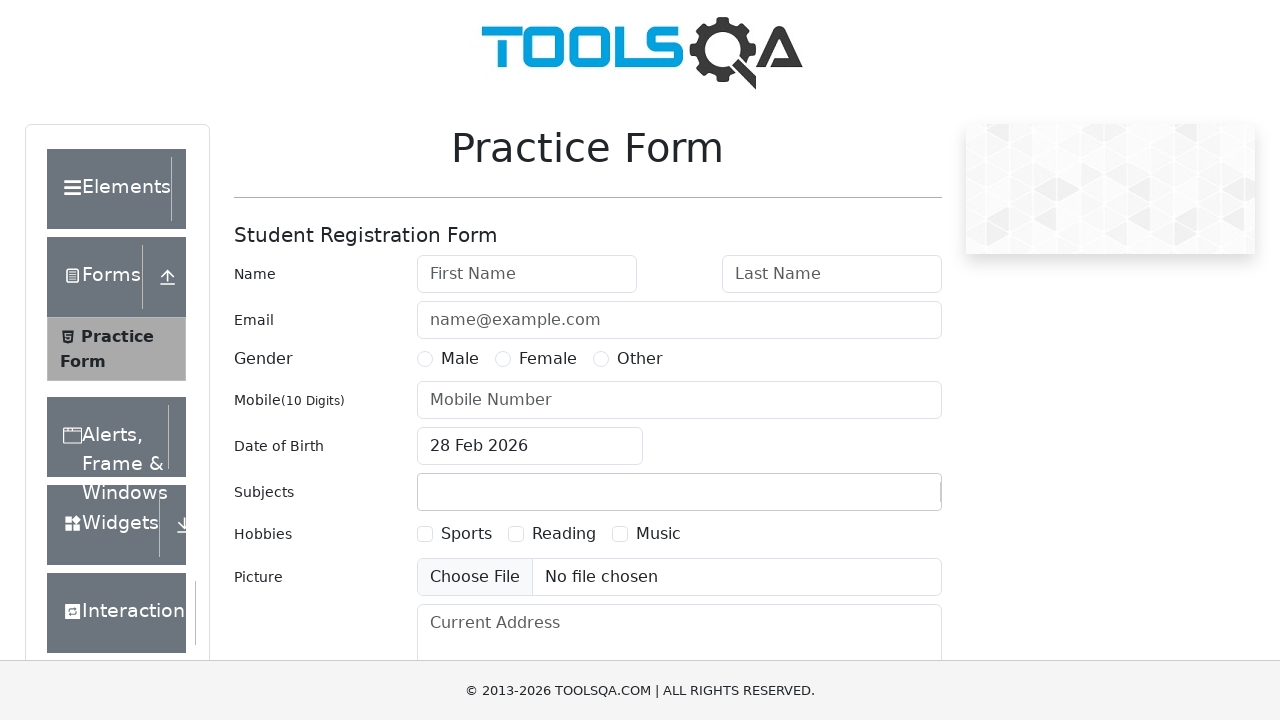

Verified sports checkbox is visible
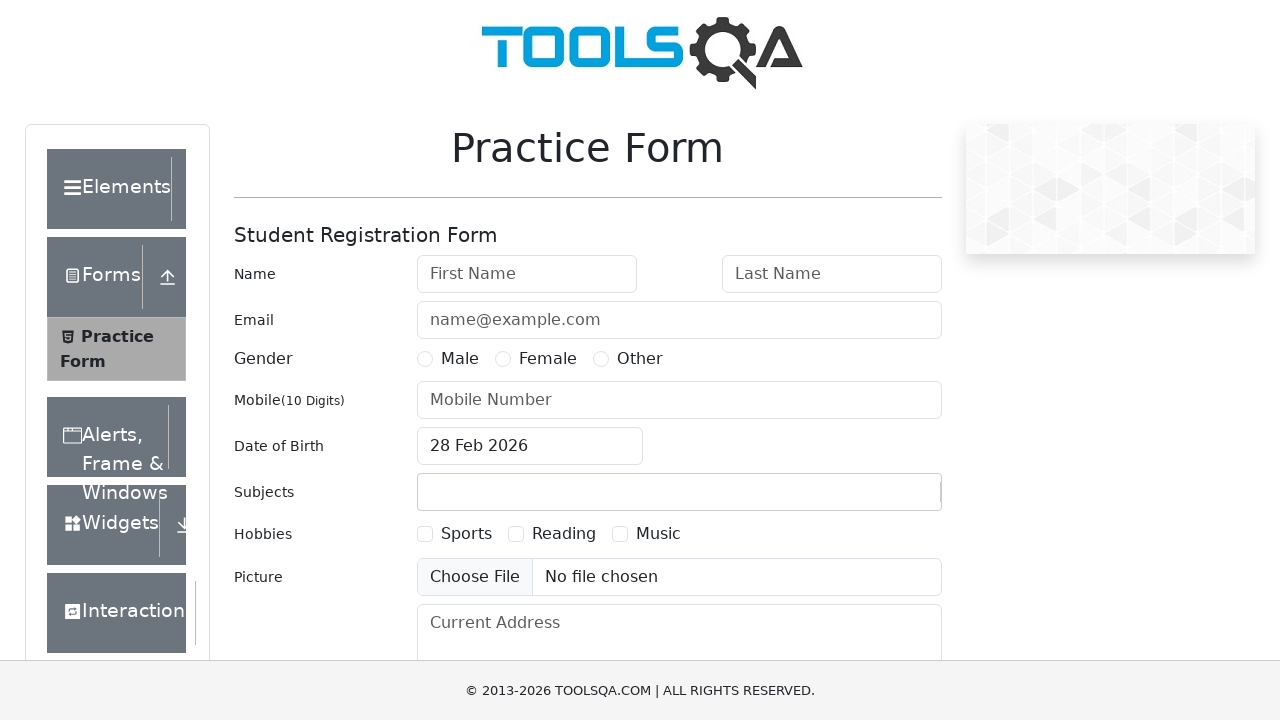

Located submit button element
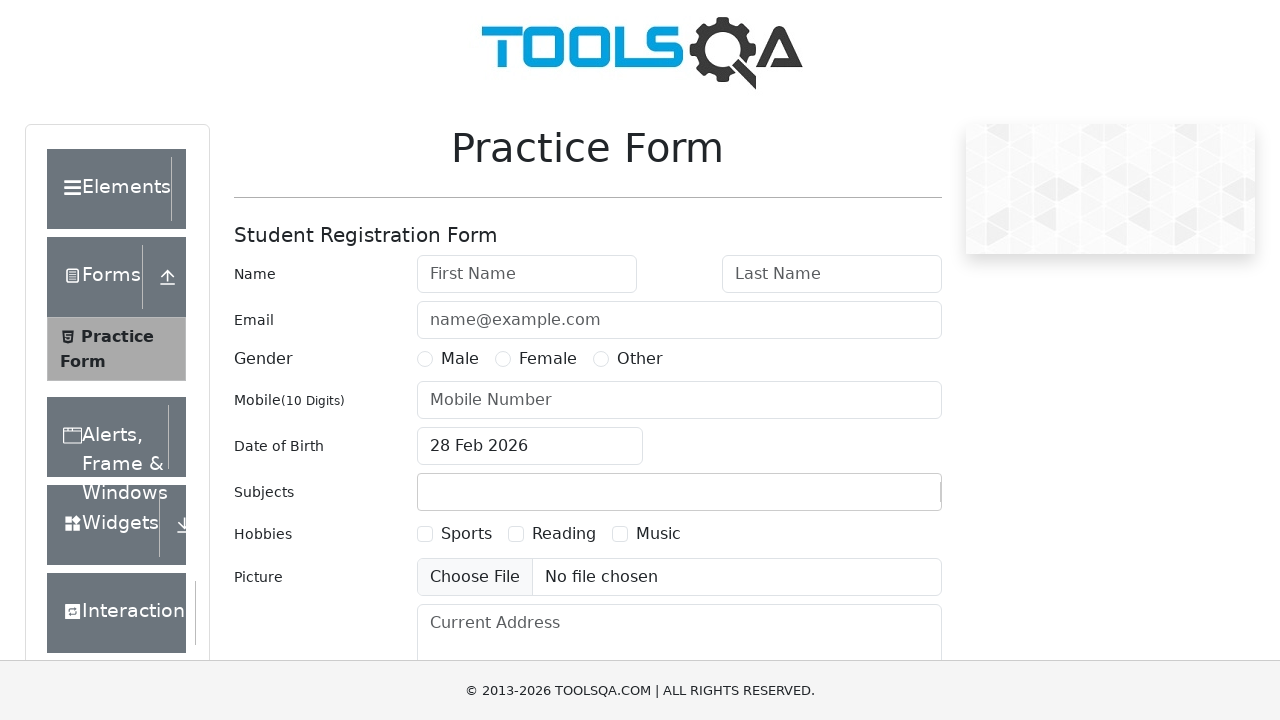

Verified submit button is visible
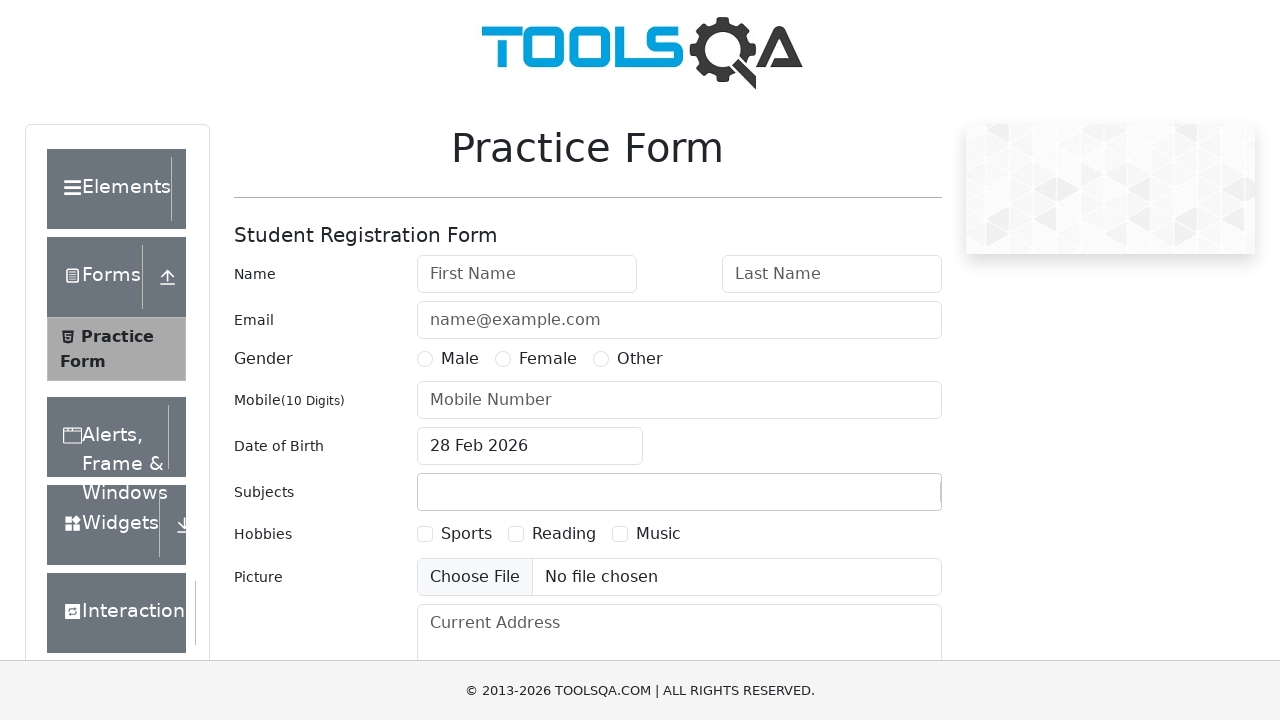

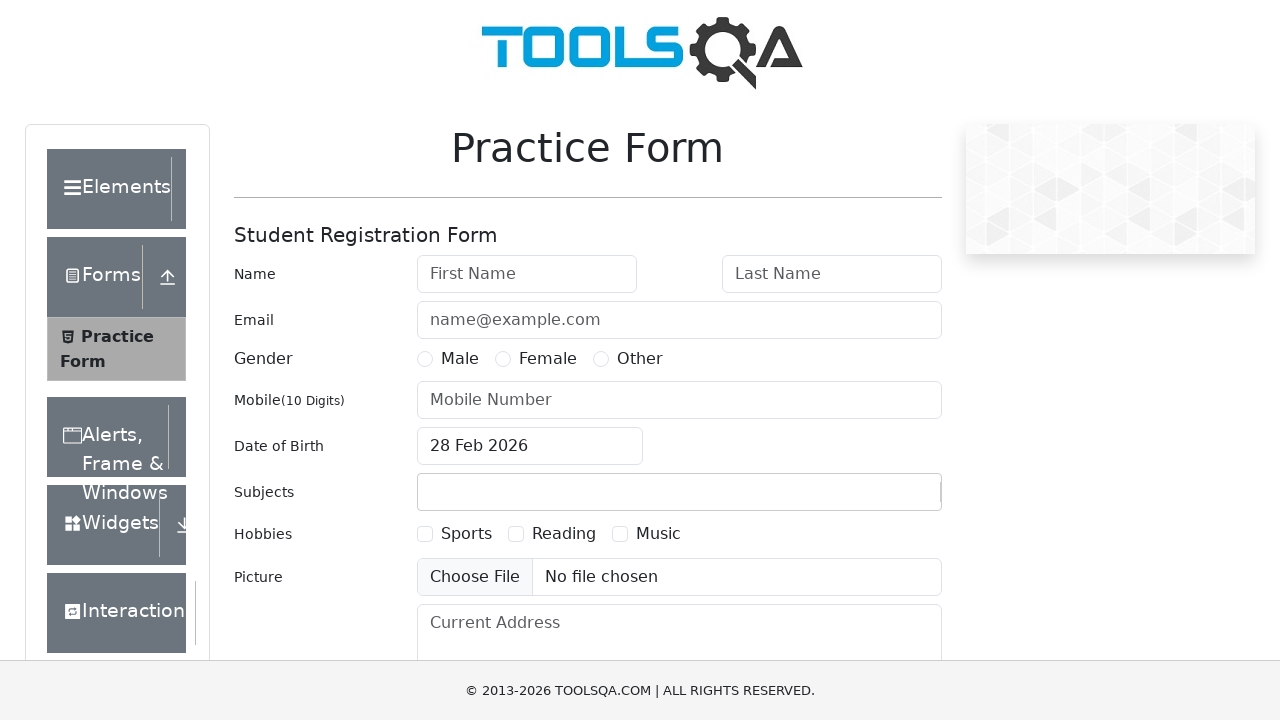